Tests that non-numeric input (abc) is rejected by the number input field

Starting URL: https://the-internet.herokuapp.com/inputs

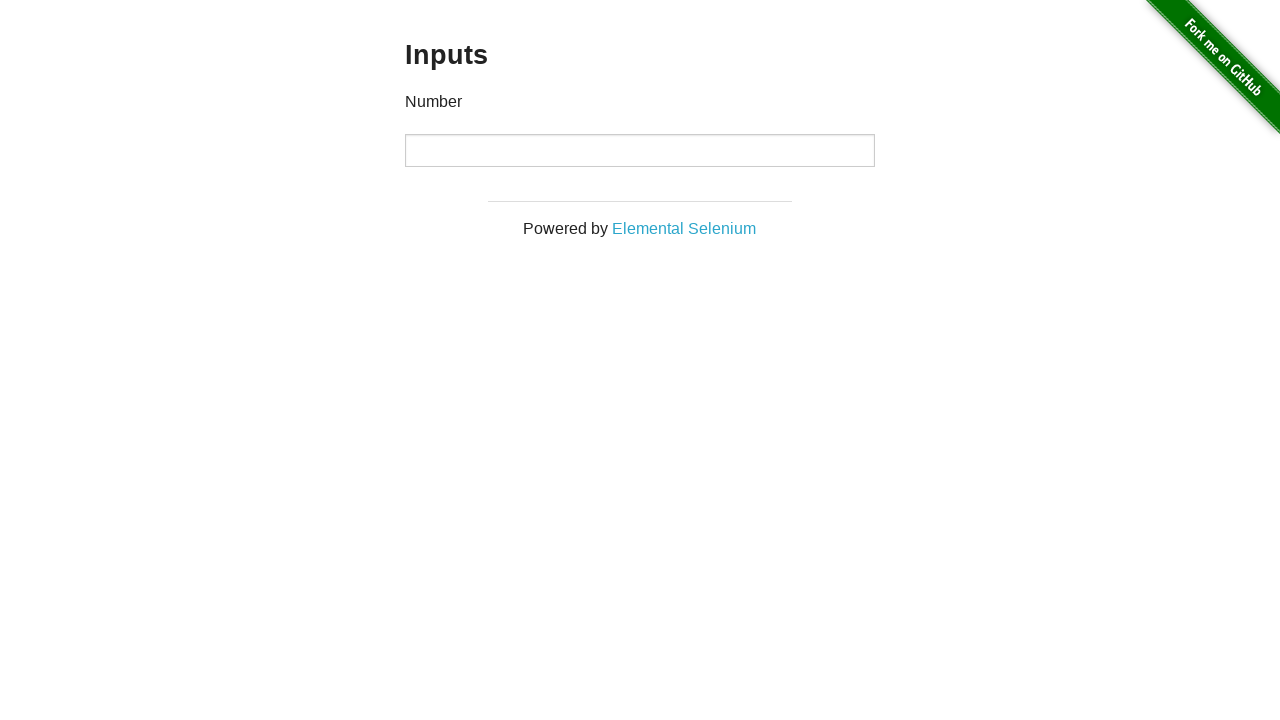

Navigated to the inputs test page
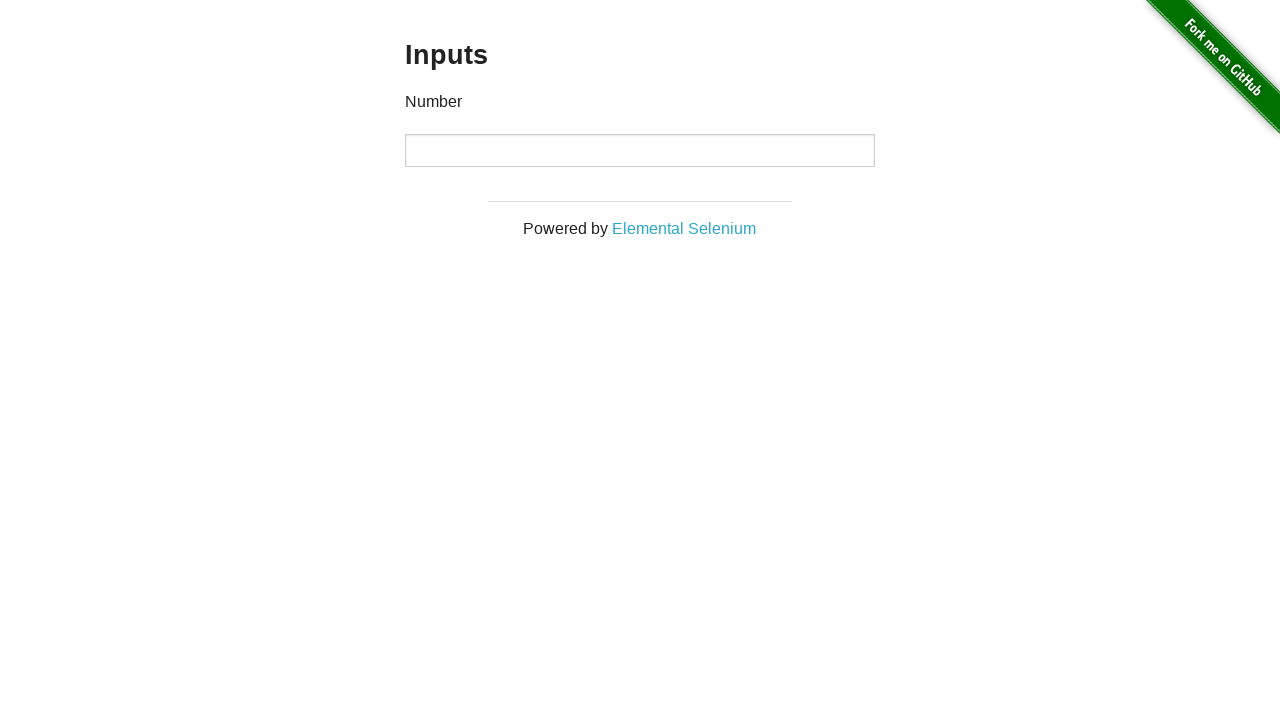

Attempted to type non-numeric characters 'abc' into the number input field on input[type='number']
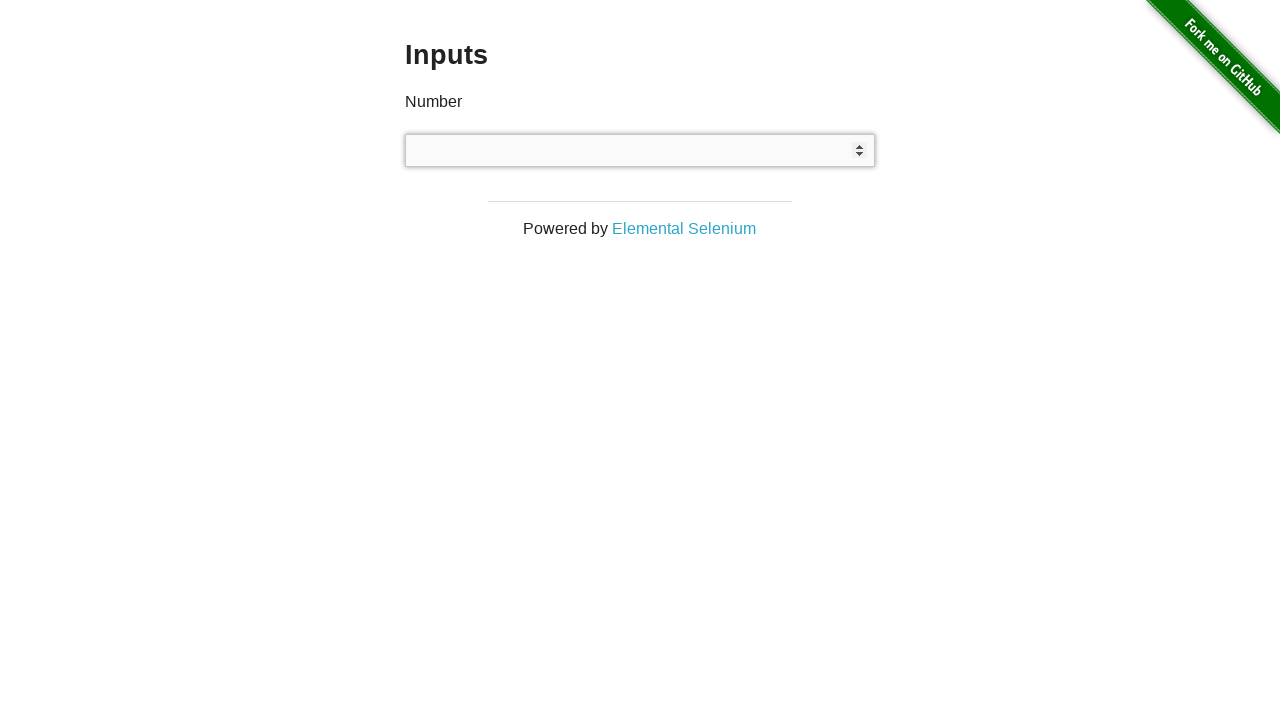

Verified that the number input field remains empty (non-numeric input rejected)
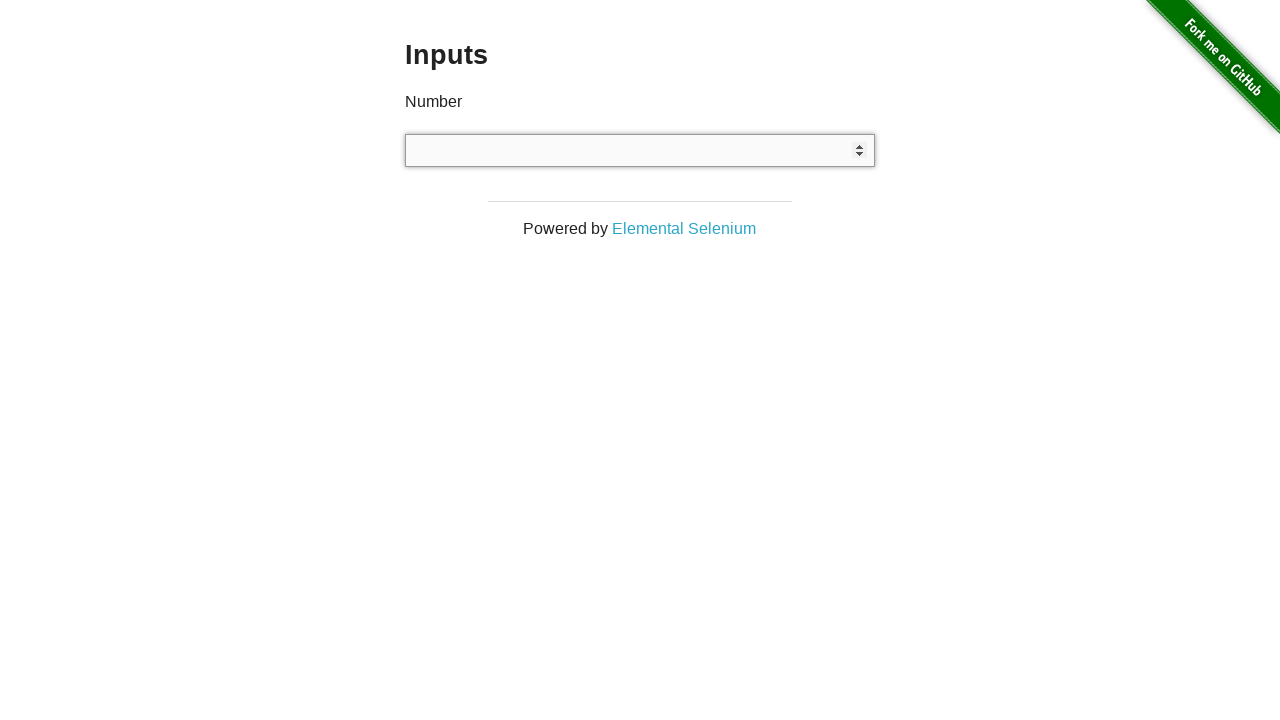

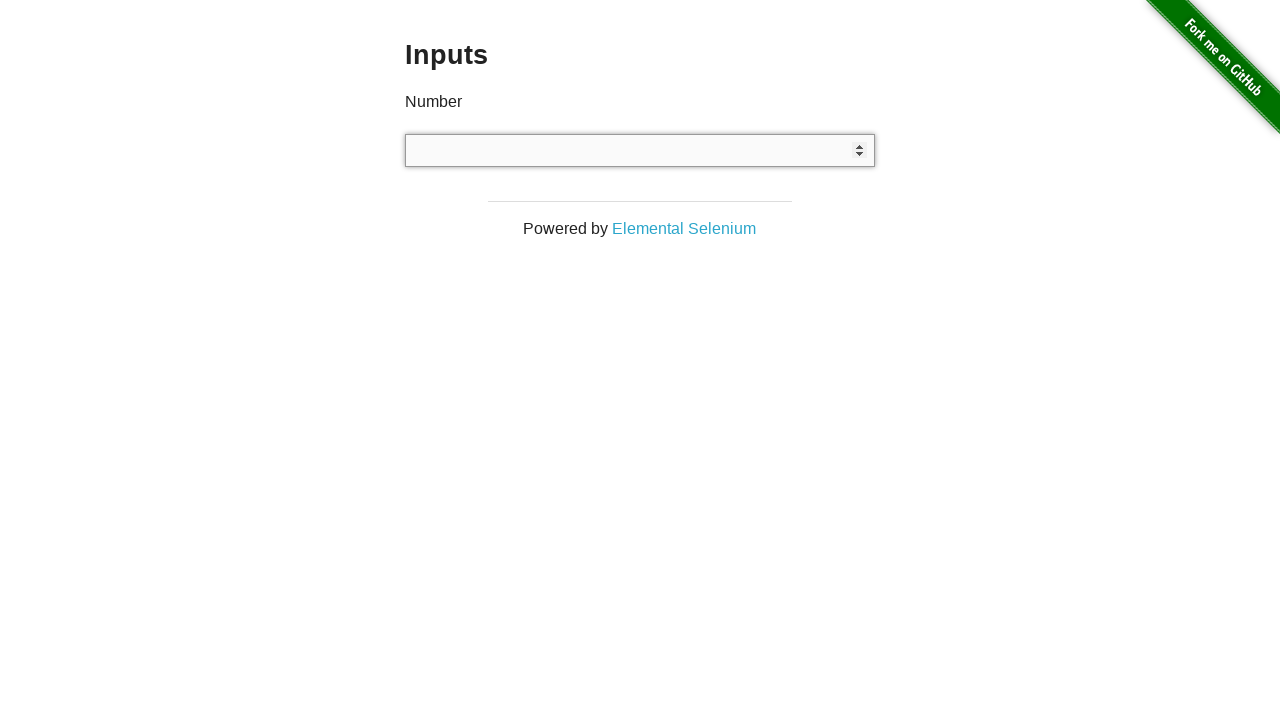